Tests the AngularJS homepage todo list by adding a new todo item, verifying it appears in the list, then marking it as complete and verifying the completed count.

Starting URL: https://angularjs.org

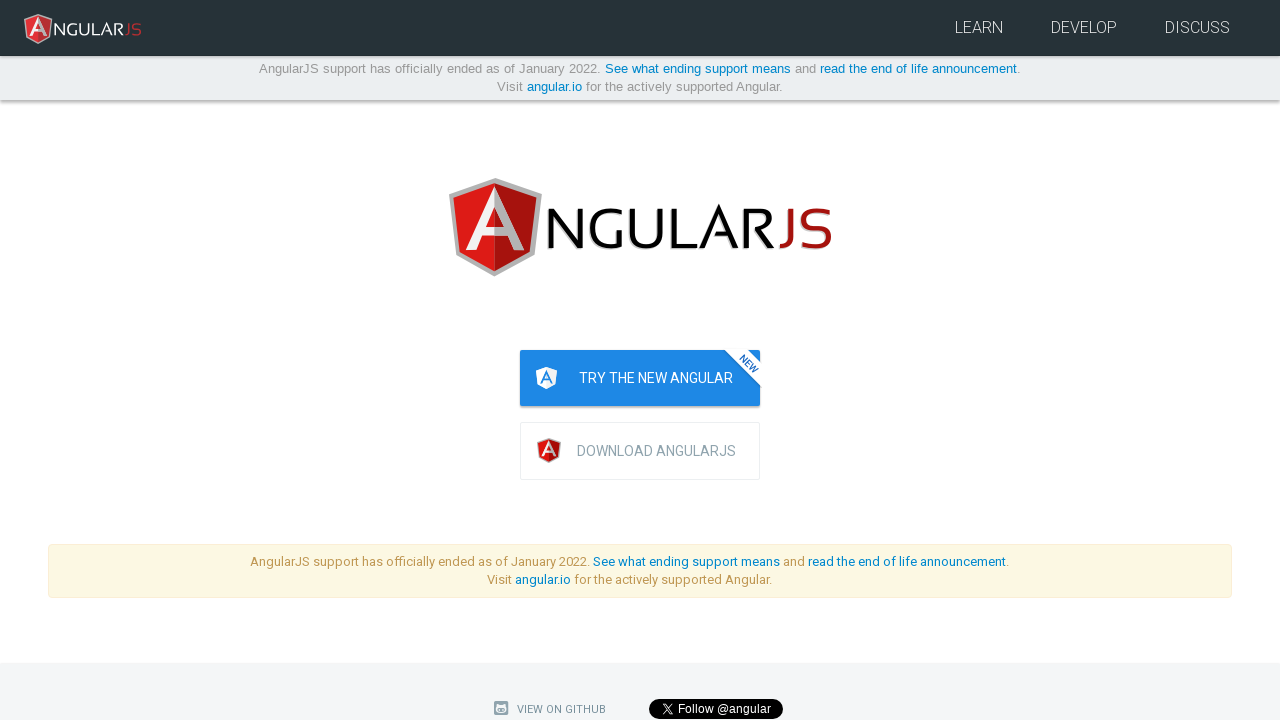

Waited for todo input field to load
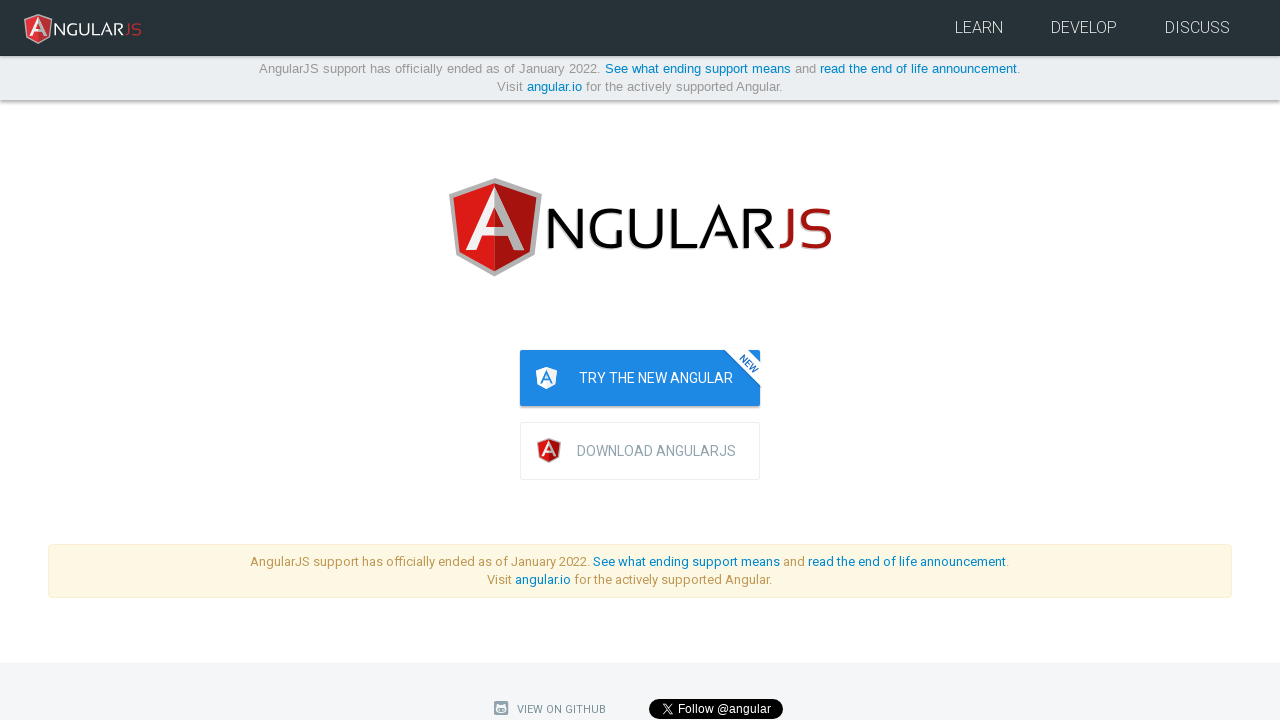

Filled todo input field with 'write first protractor test' on [ng-model='todoList.todoText']
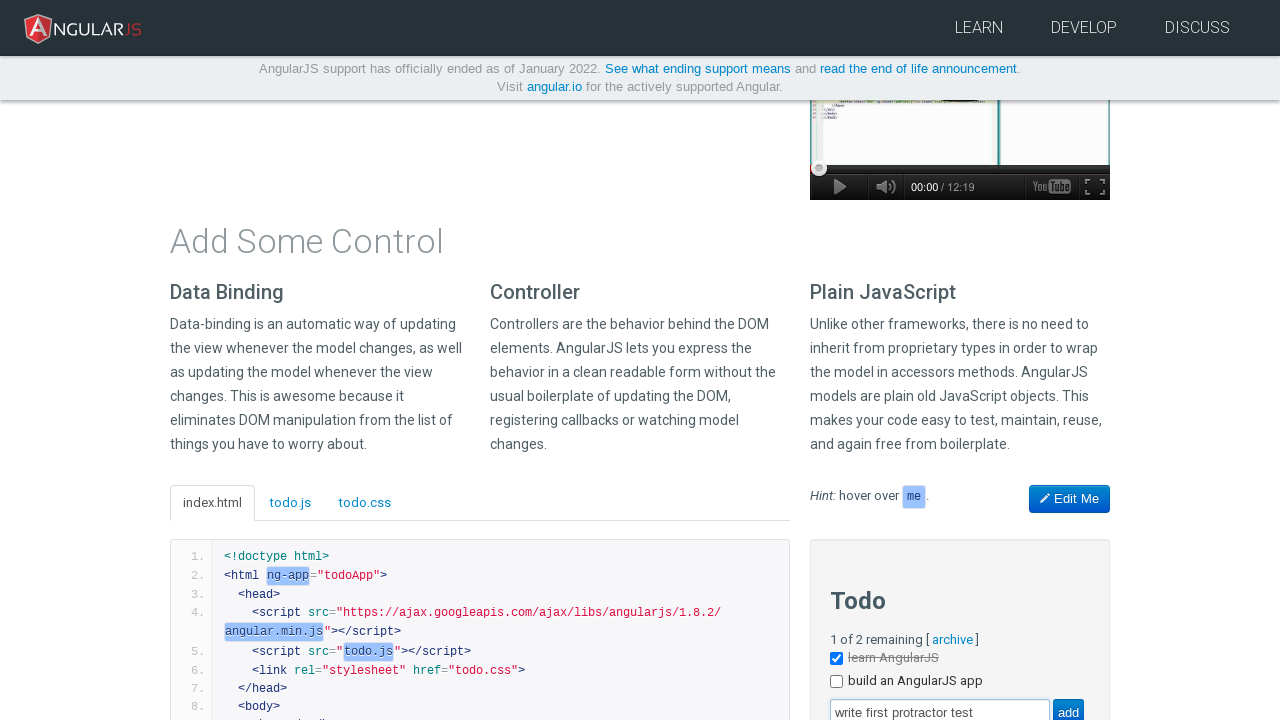

Clicked add button to create new todo at (1068, 706) on [value='add']
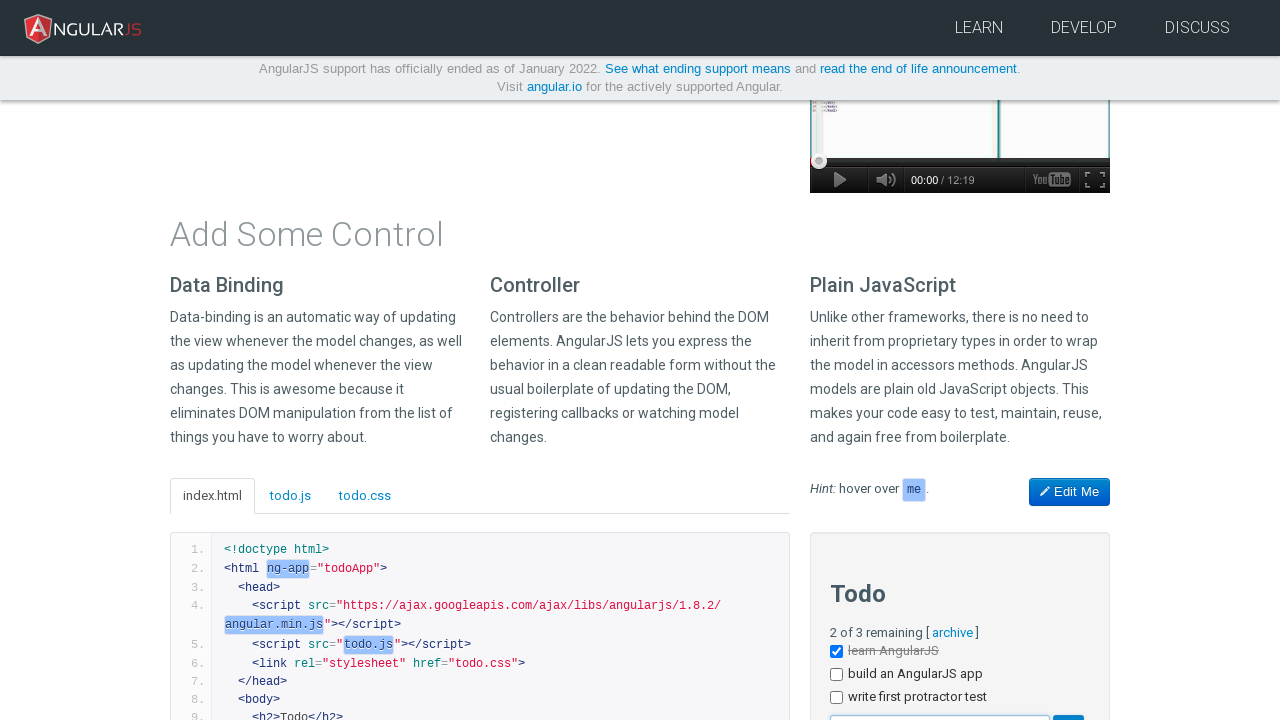

New todo item appeared in the list
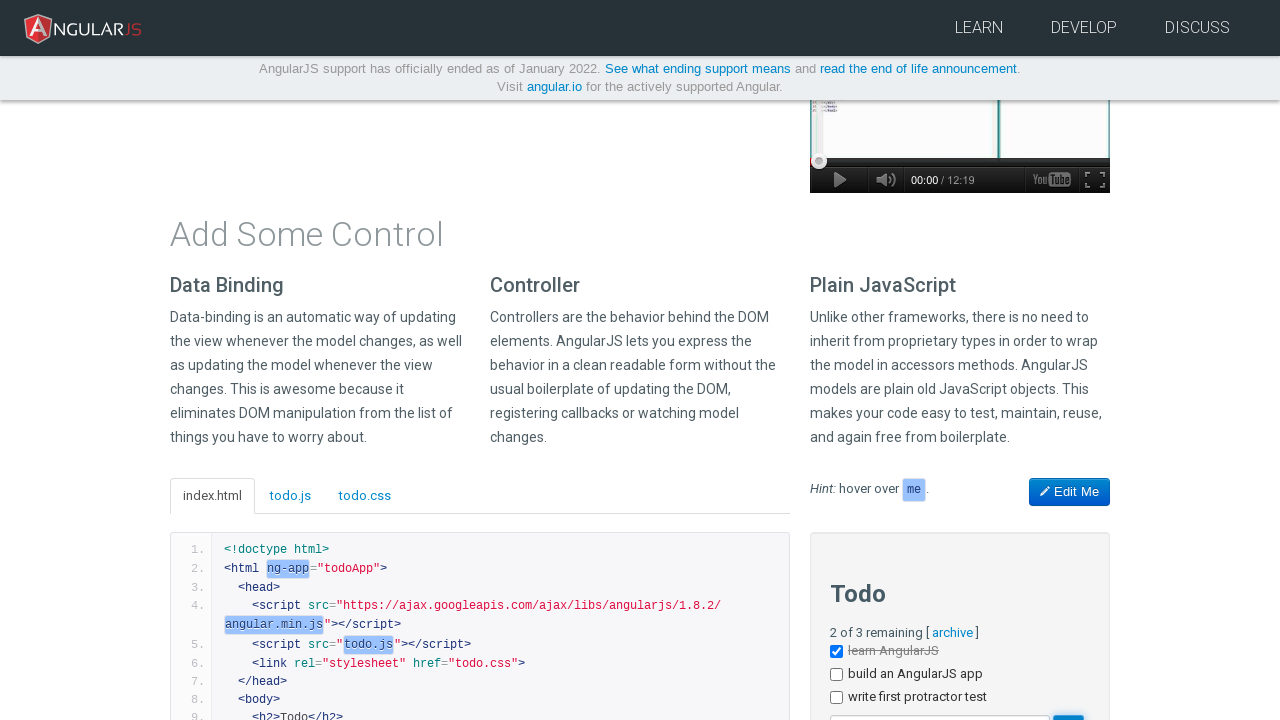

Clicked checkbox on third todo item to mark it complete at (836, 698) on [ng-repeat='todo in todoList.todos'] >> nth=2 >> input[type='checkbox']
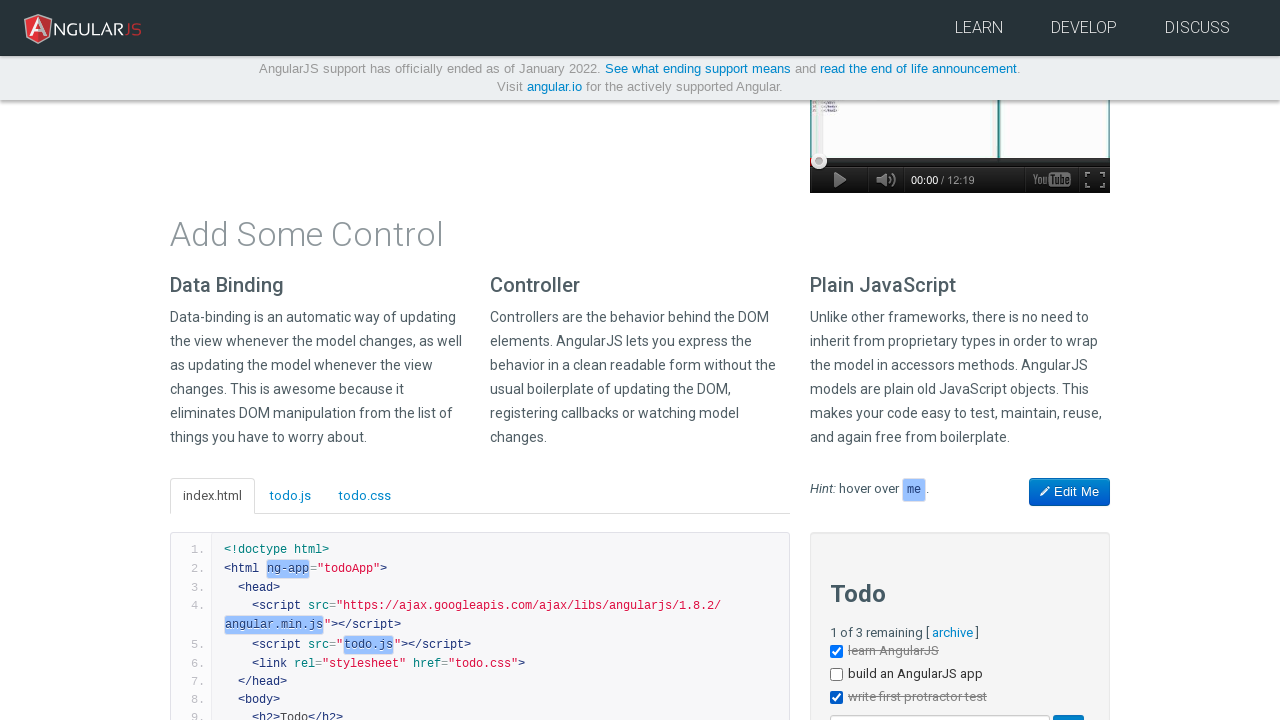

Verified completed todo item is marked with done-true class
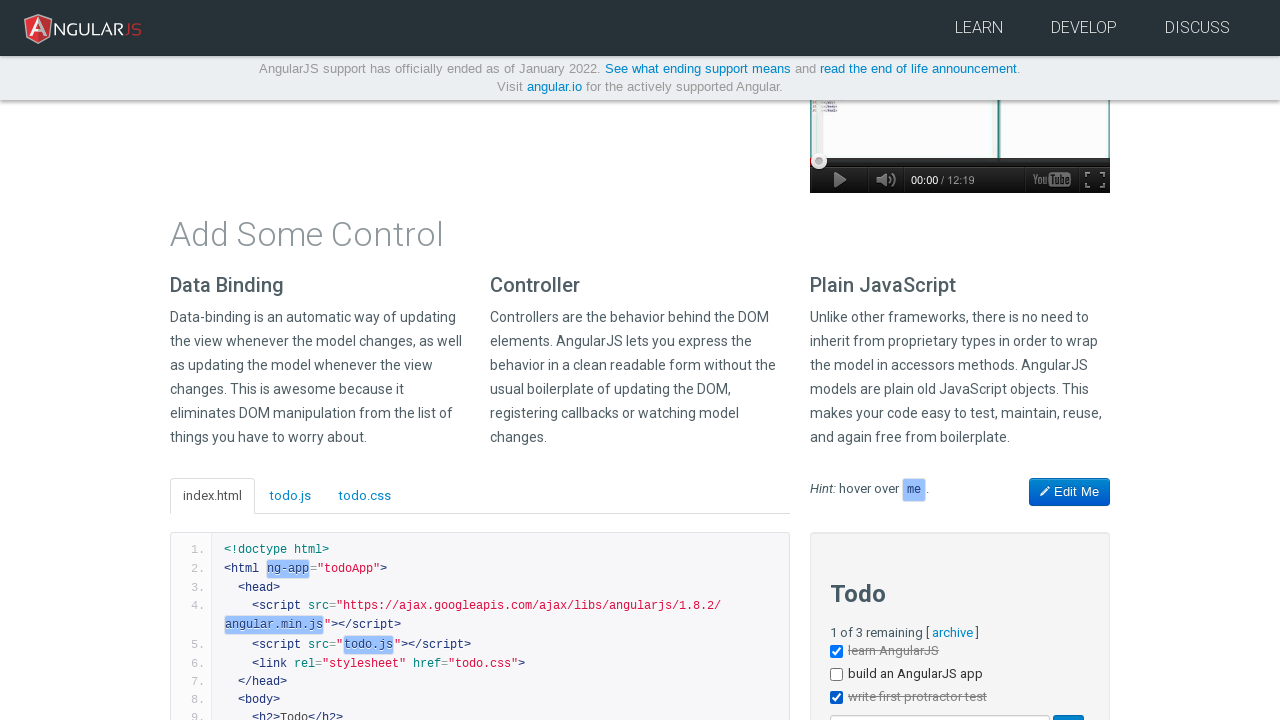

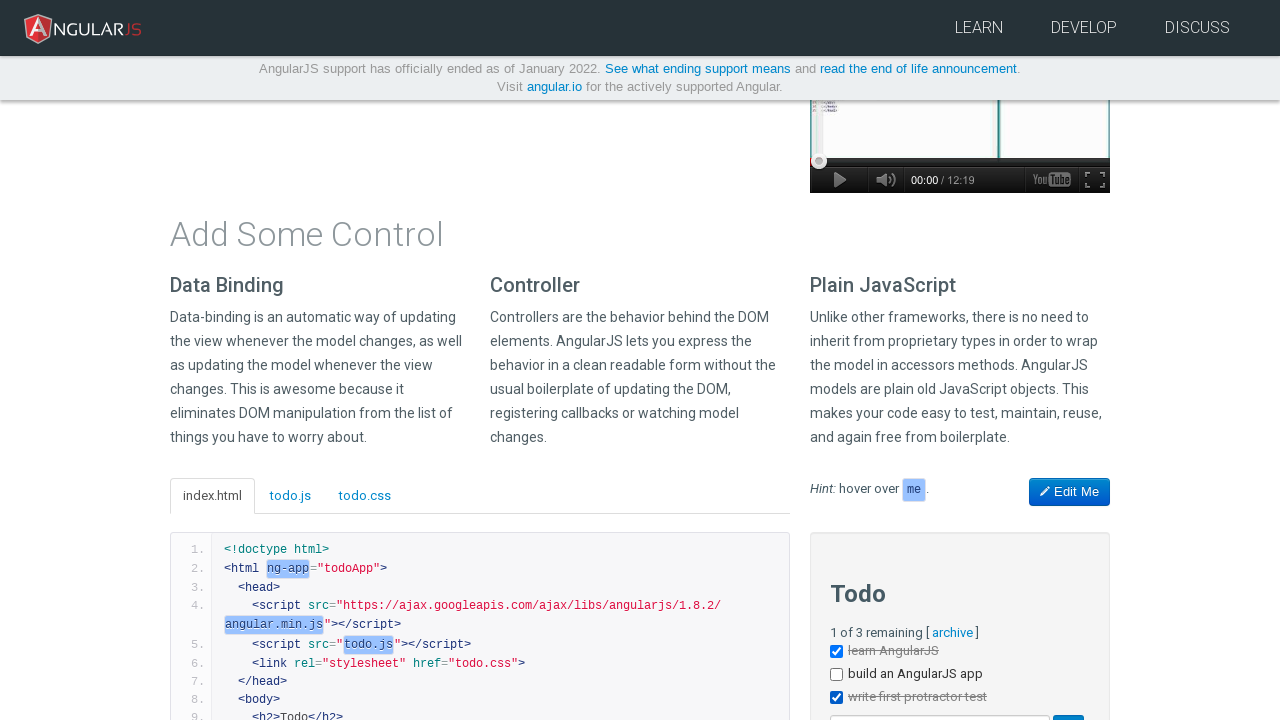